Tests adding a product to the shopping cart on a demo e-commerce site, verifying the cart opens and the correct product appears in it.

Starting URL: https://www.bstackdemo.com

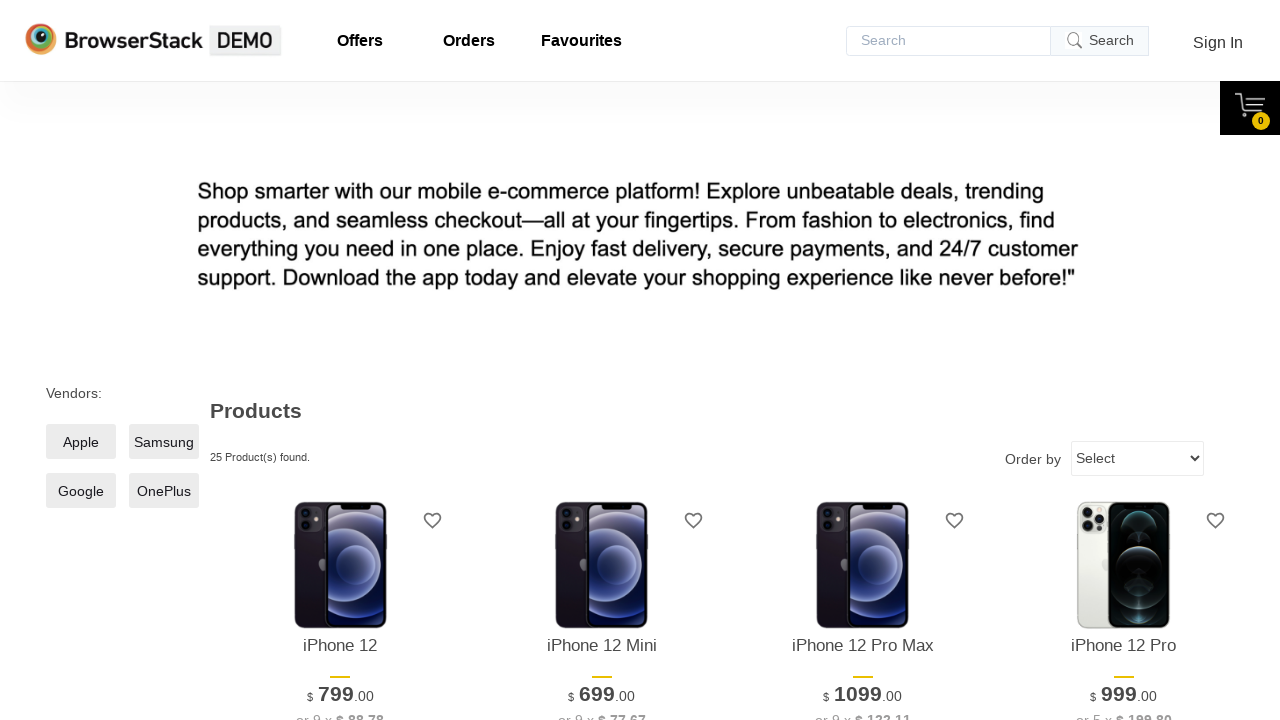

Verified page title contains 'StackDemo'
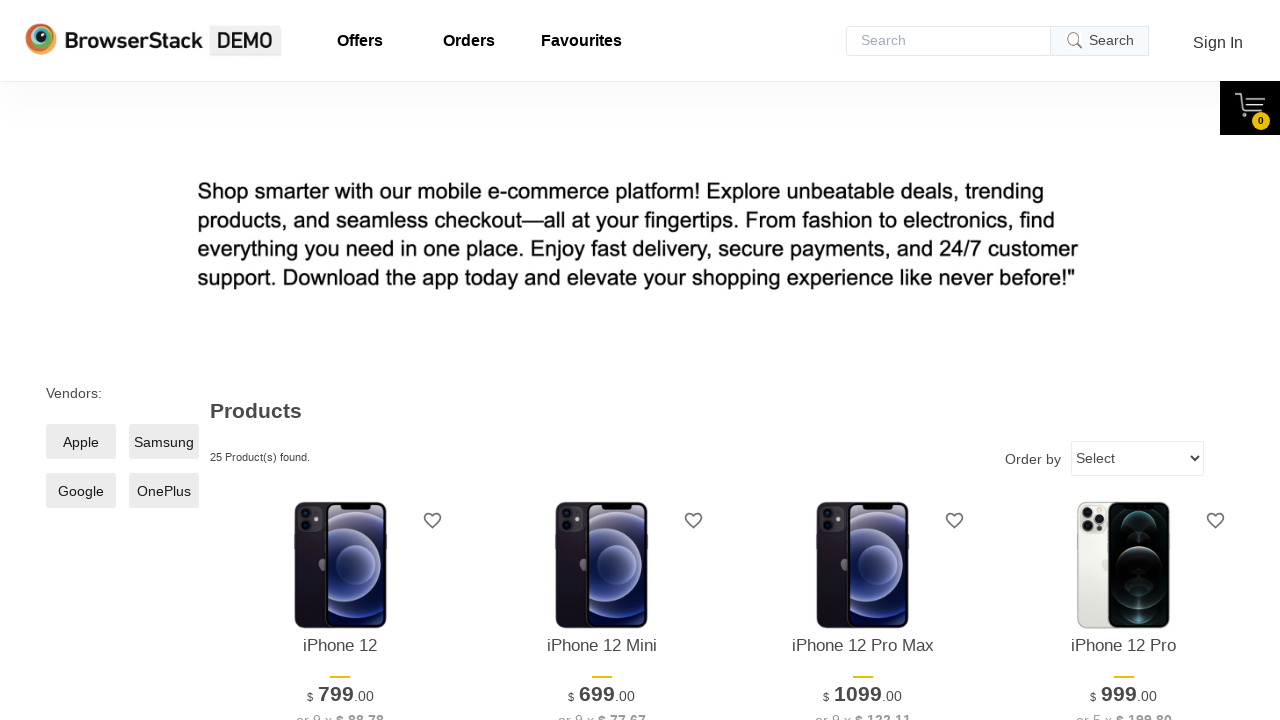

Retrieved product name from product listing
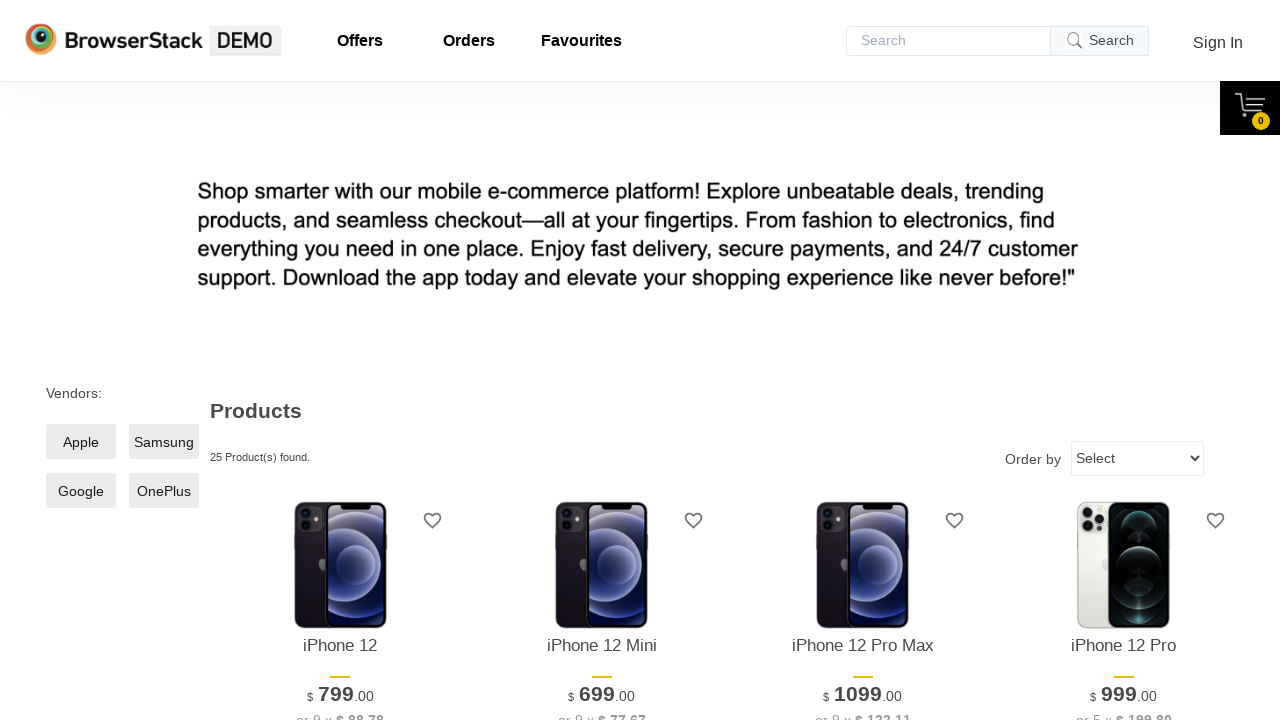

Clicked 'Add to Cart' button for the first product at (340, 361) on xpath=//*[@id='1']/div[4]
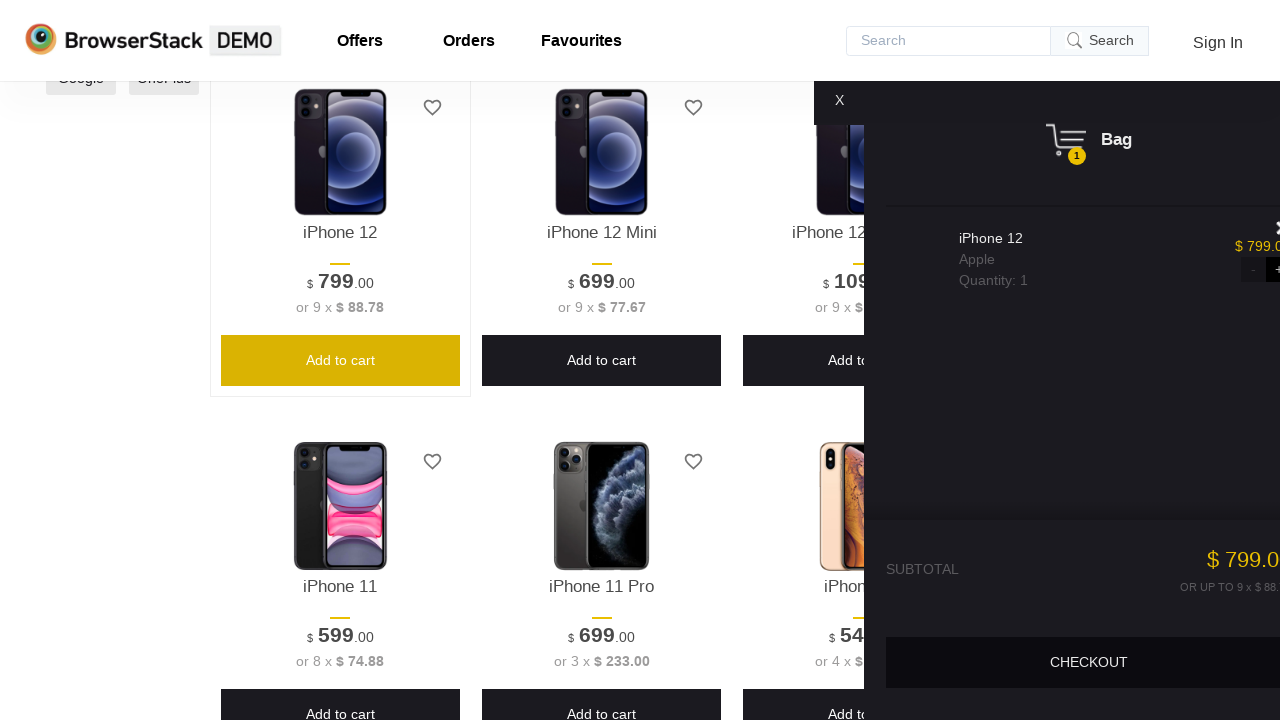

Cart panel became visible
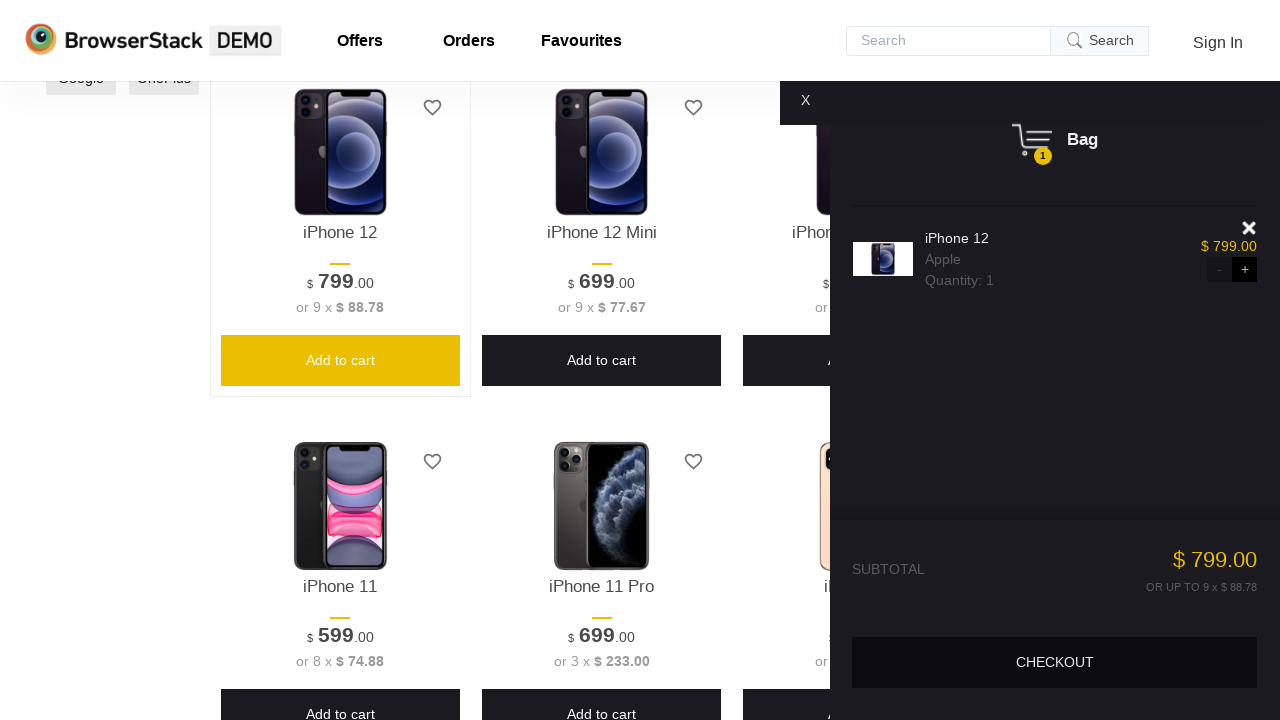

Verified cart panel is visible
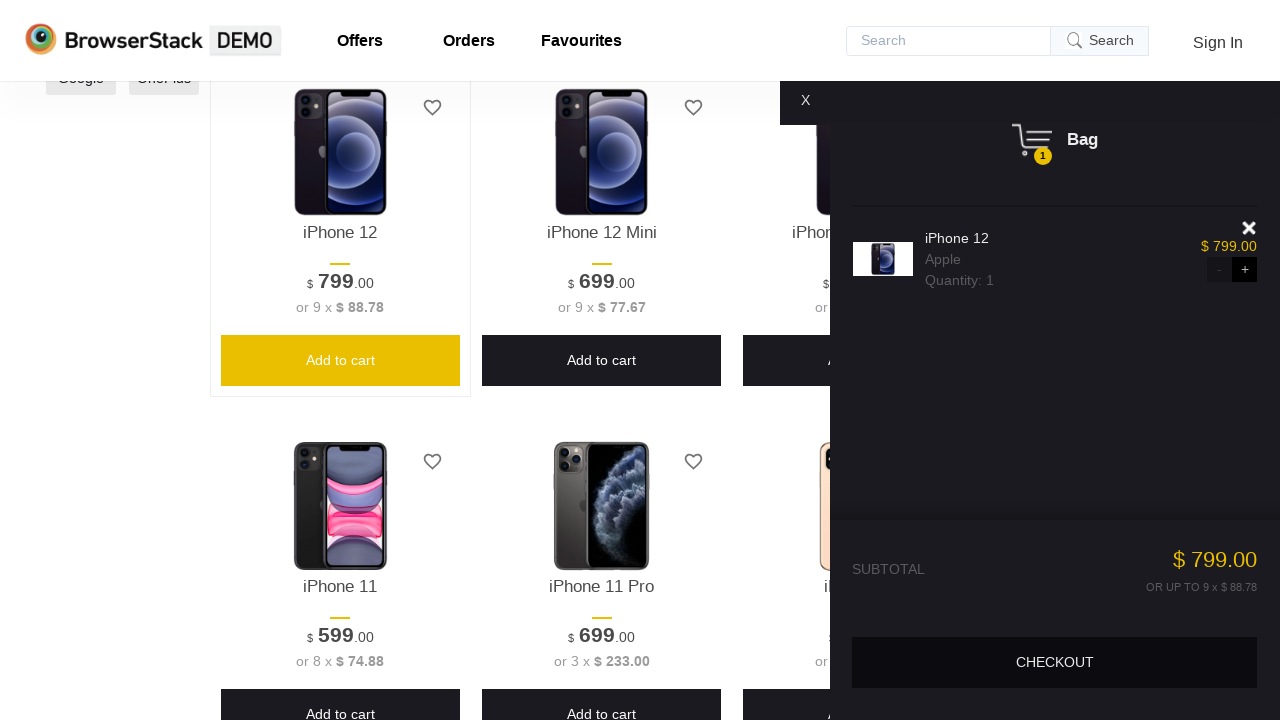

Retrieved product name from shopping cart
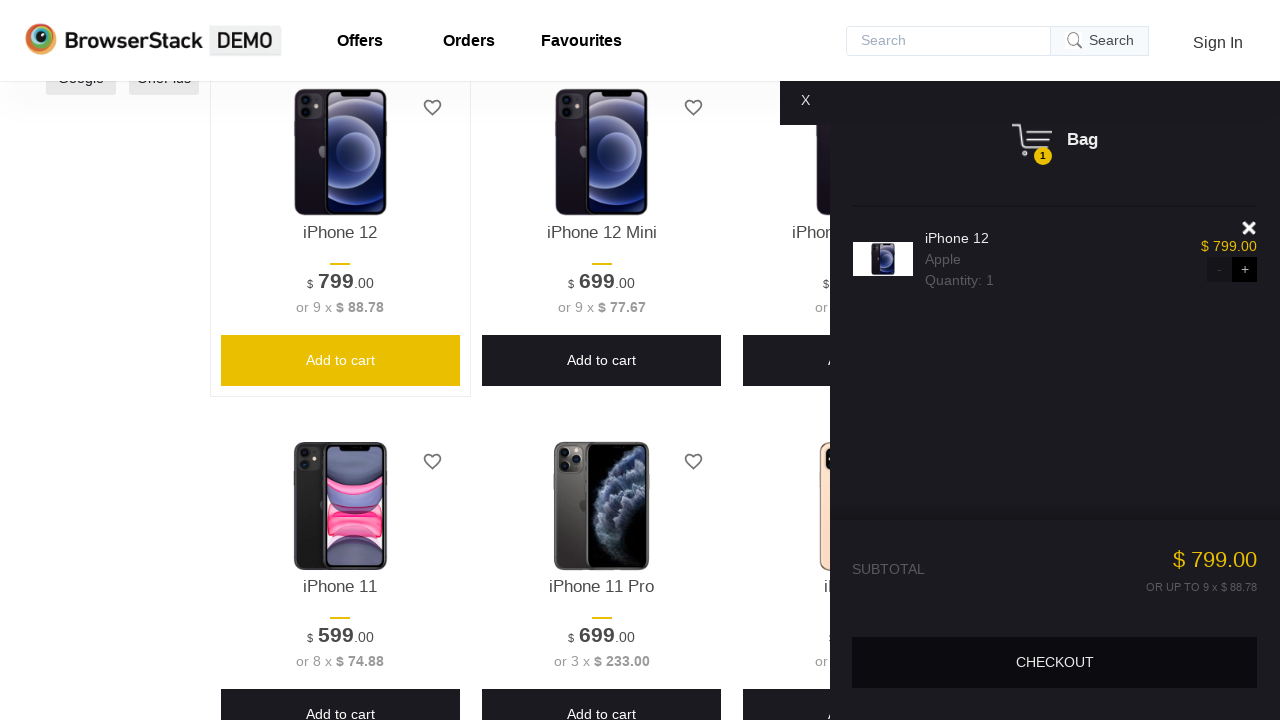

Verified product name in cart matches product from listing
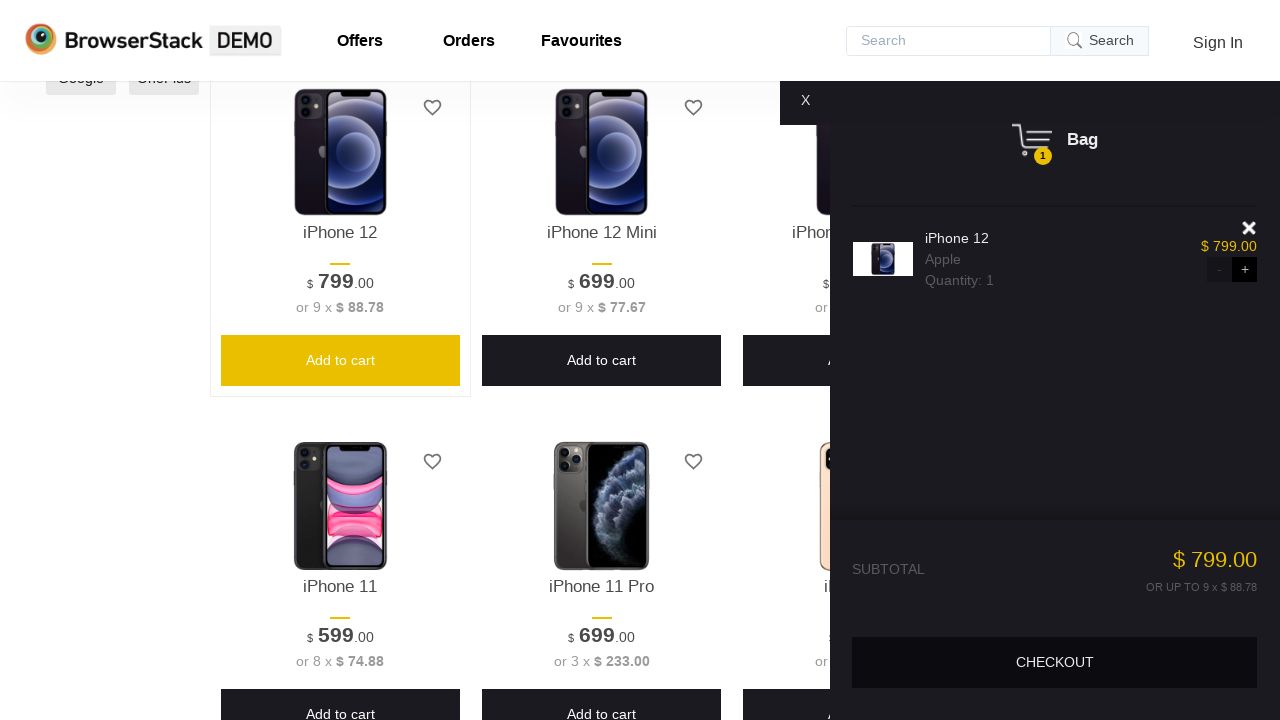

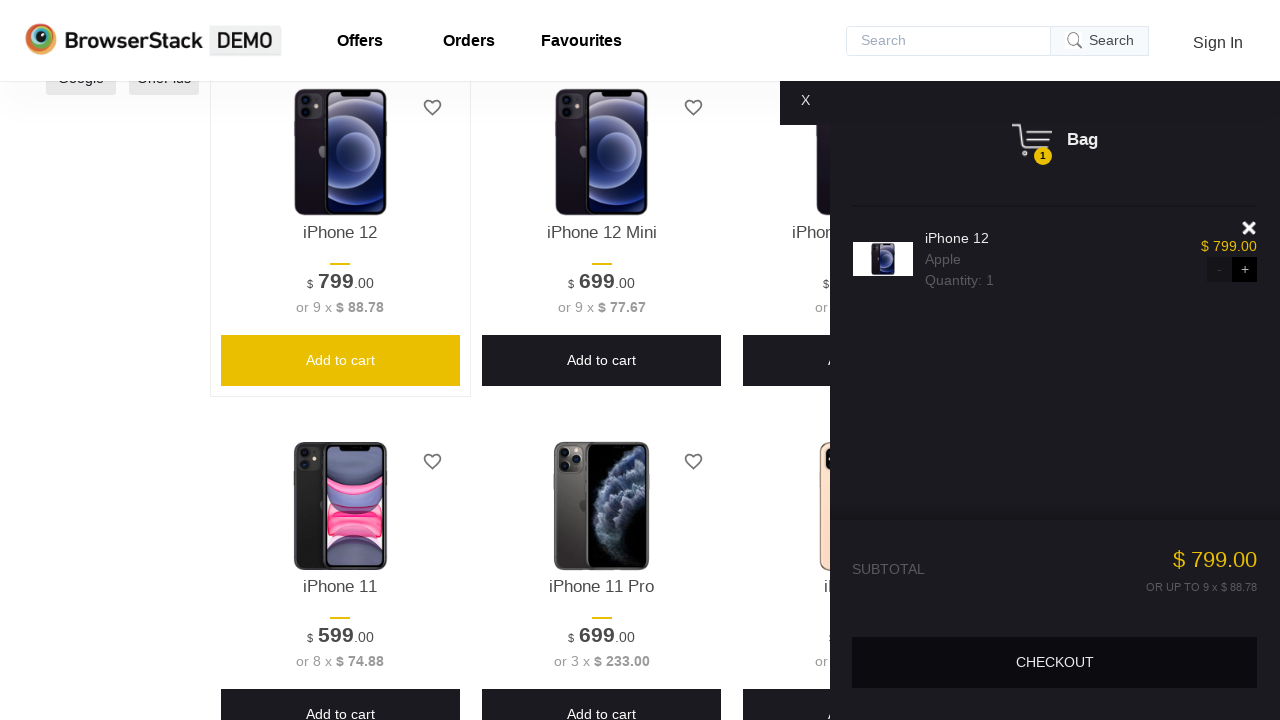